Tests navigation by clicking a specific link with calculated text, then fills out a form with first name, last name, city, and country fields before submitting.

Starting URL: http://suninjuly.github.io/find_link_text

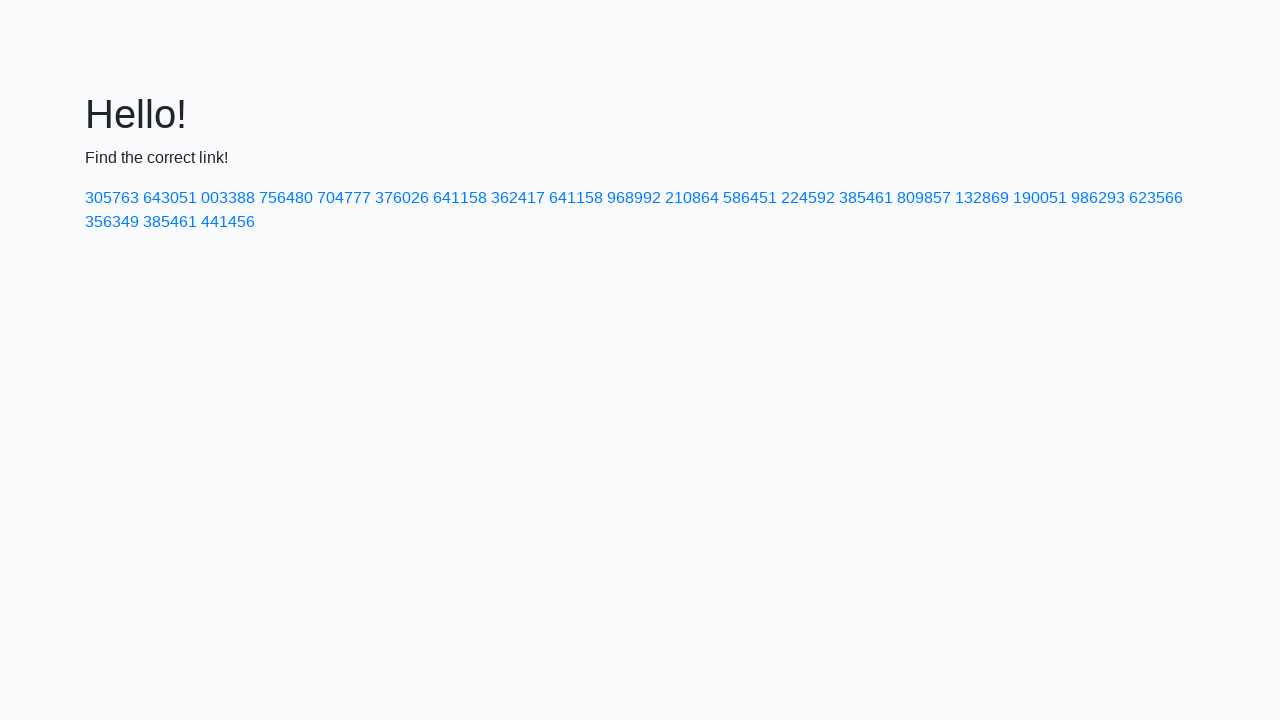

Clicked link with calculated text '224592' at (808, 198) on text=224592
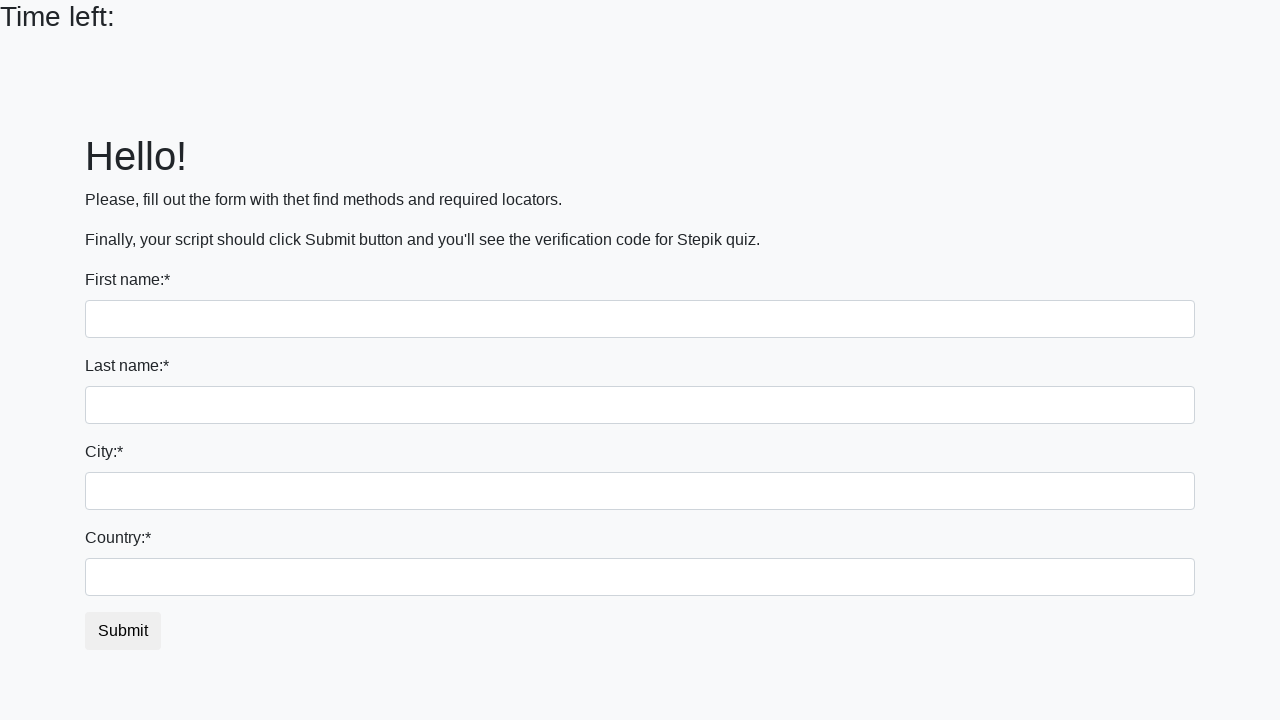

Form page loaded with input fields visible
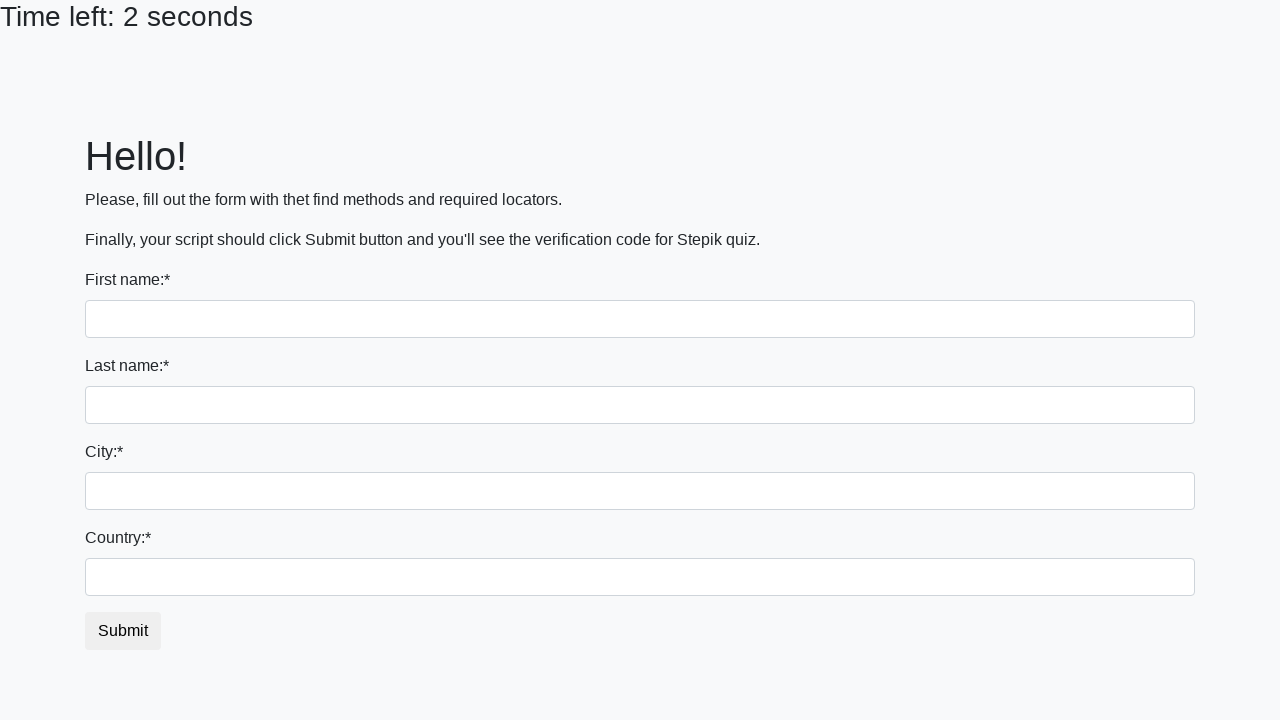

Filled first name field with 'Ivan' on input >> nth=0
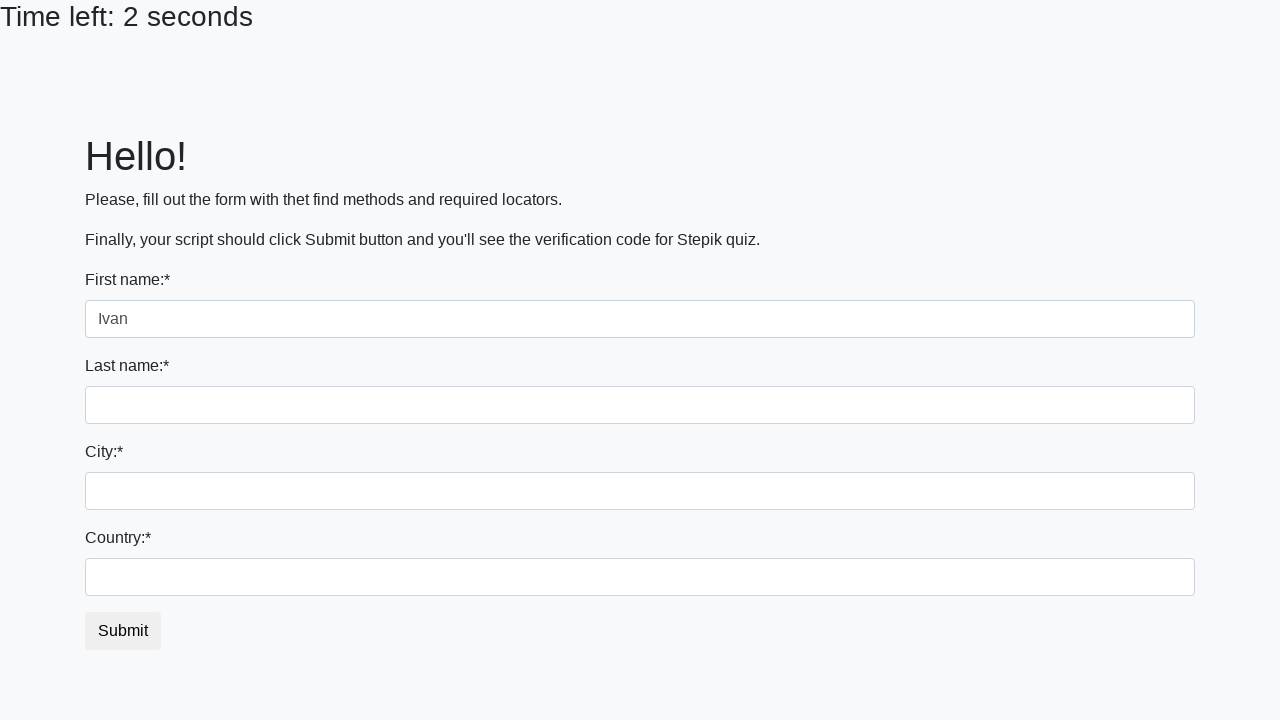

Filled last name field with 'Petrov' on input[name='last_name']
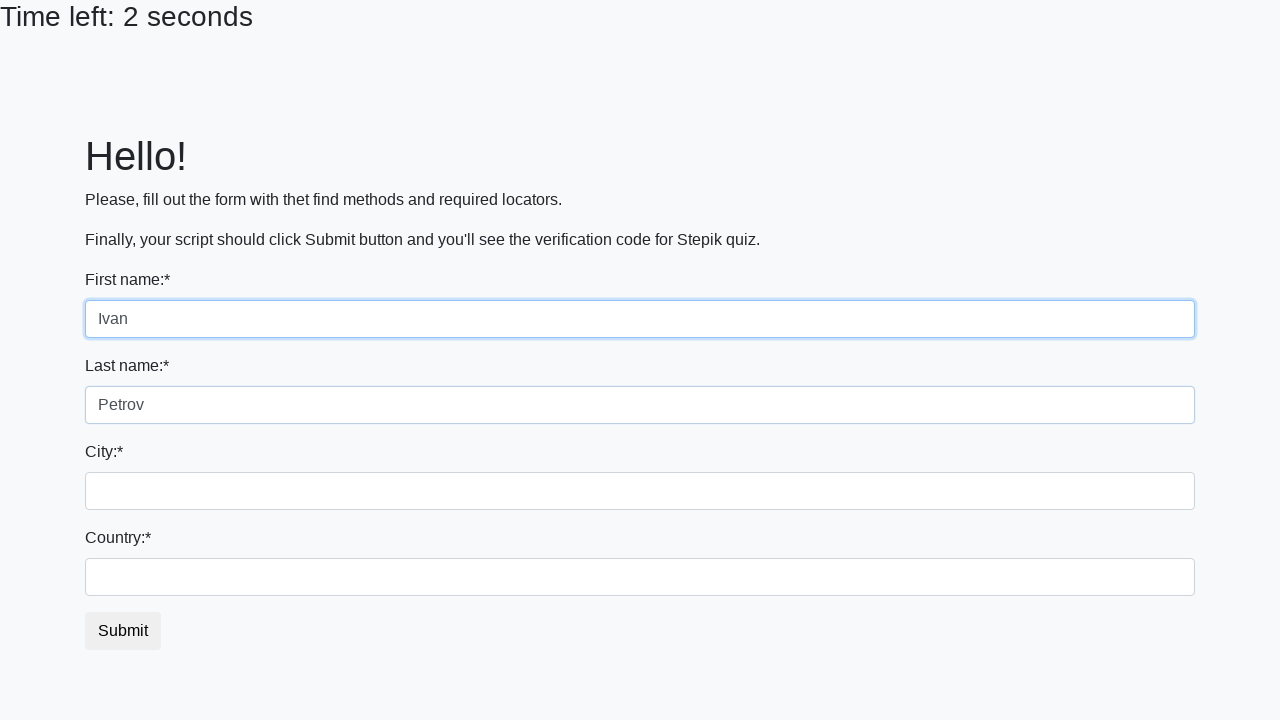

Filled city field with 'Smolensk' on .city
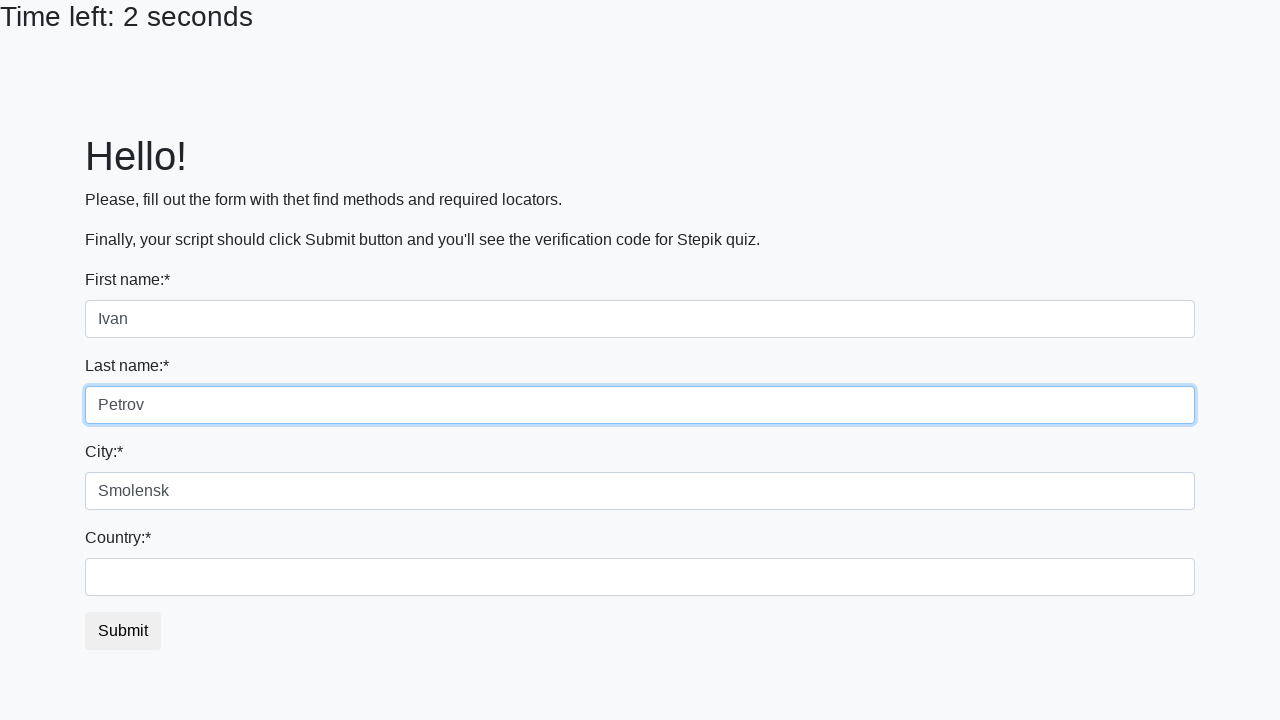

Filled country field with 'Russia' on #country
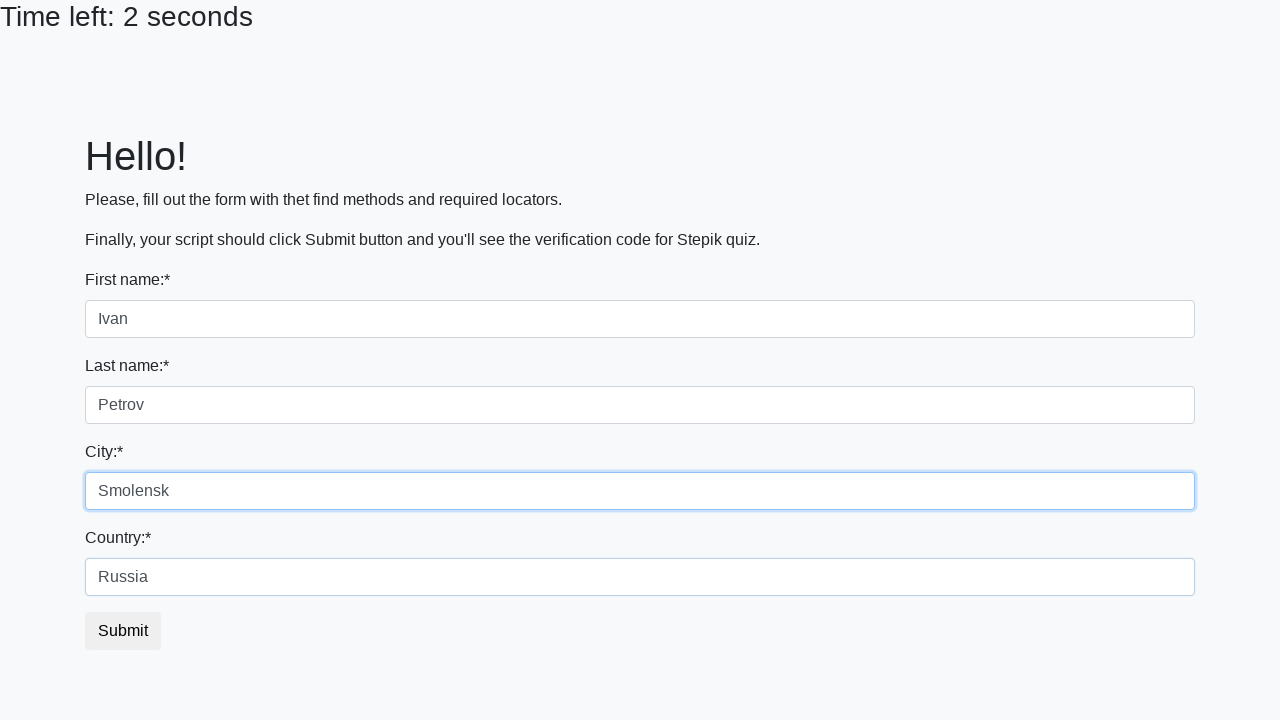

Clicked submit button to complete form submission at (123, 631) on button.btn
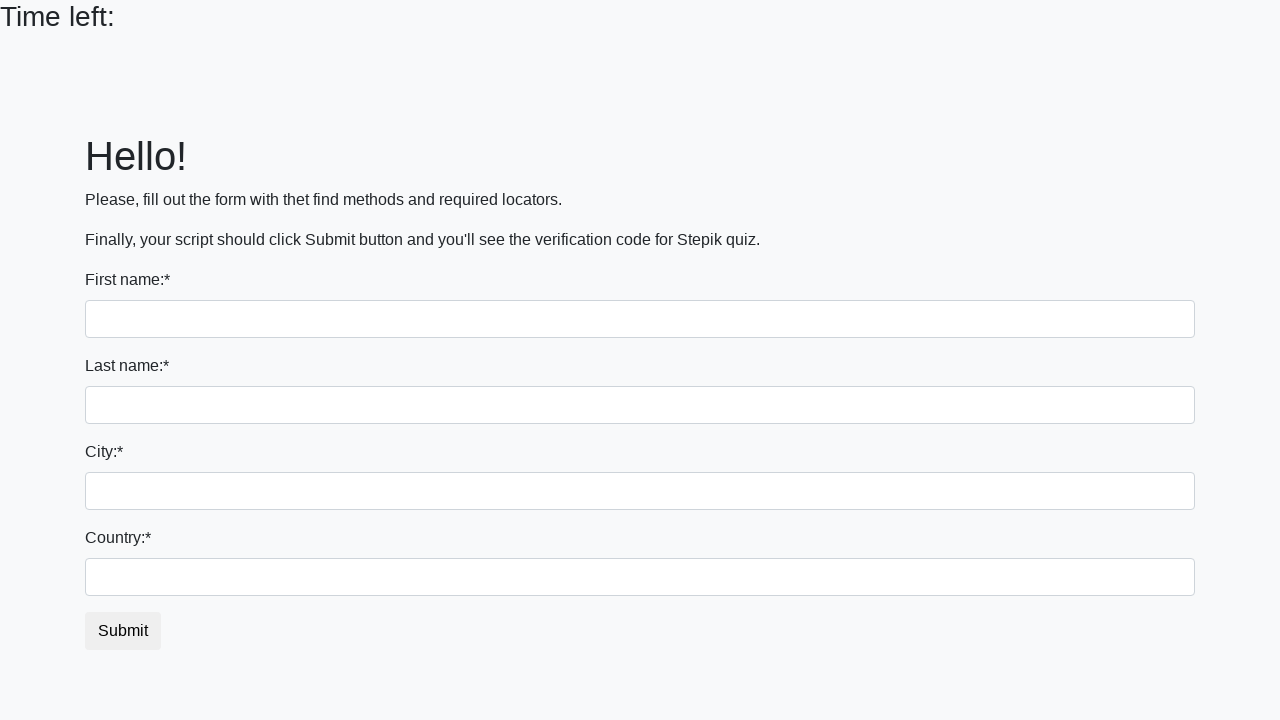

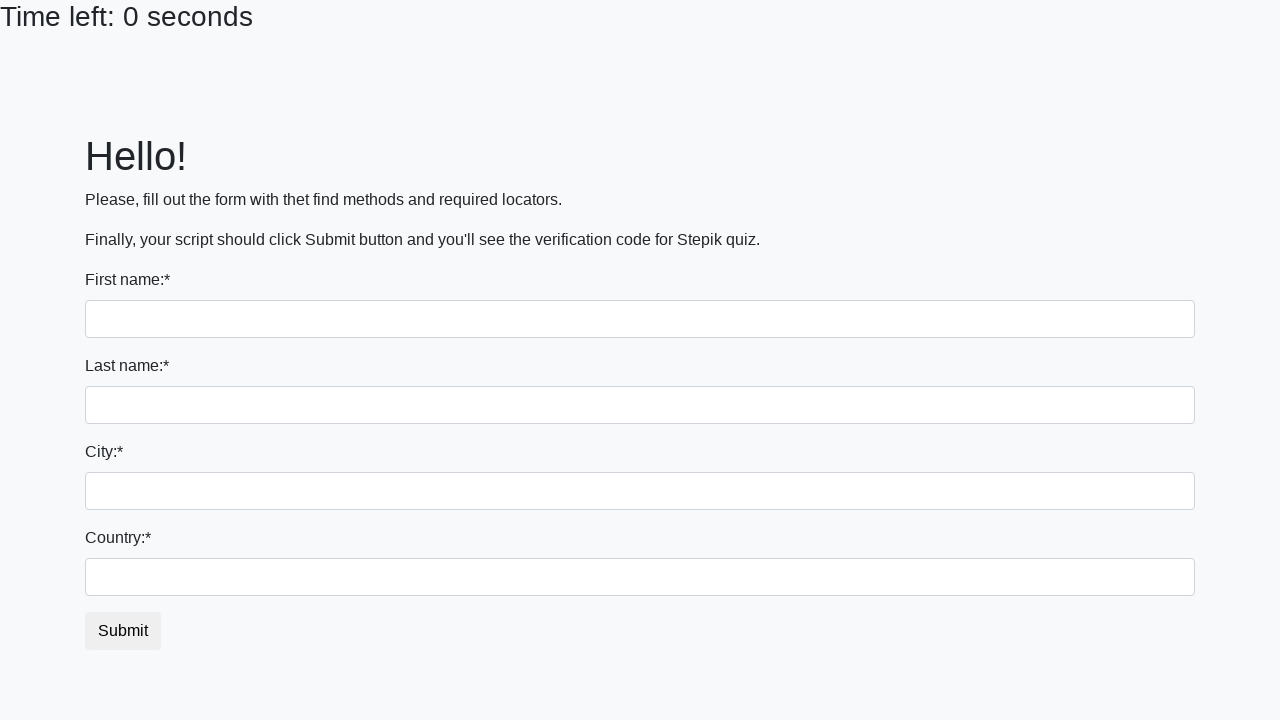